Tests various browser alert interactions on LeafGround including simple alerts, confirm dialogs, prompt alerts, and modal dialogs by clicking buttons and handling the resulting popups.

Starting URL: https://leafground.com/

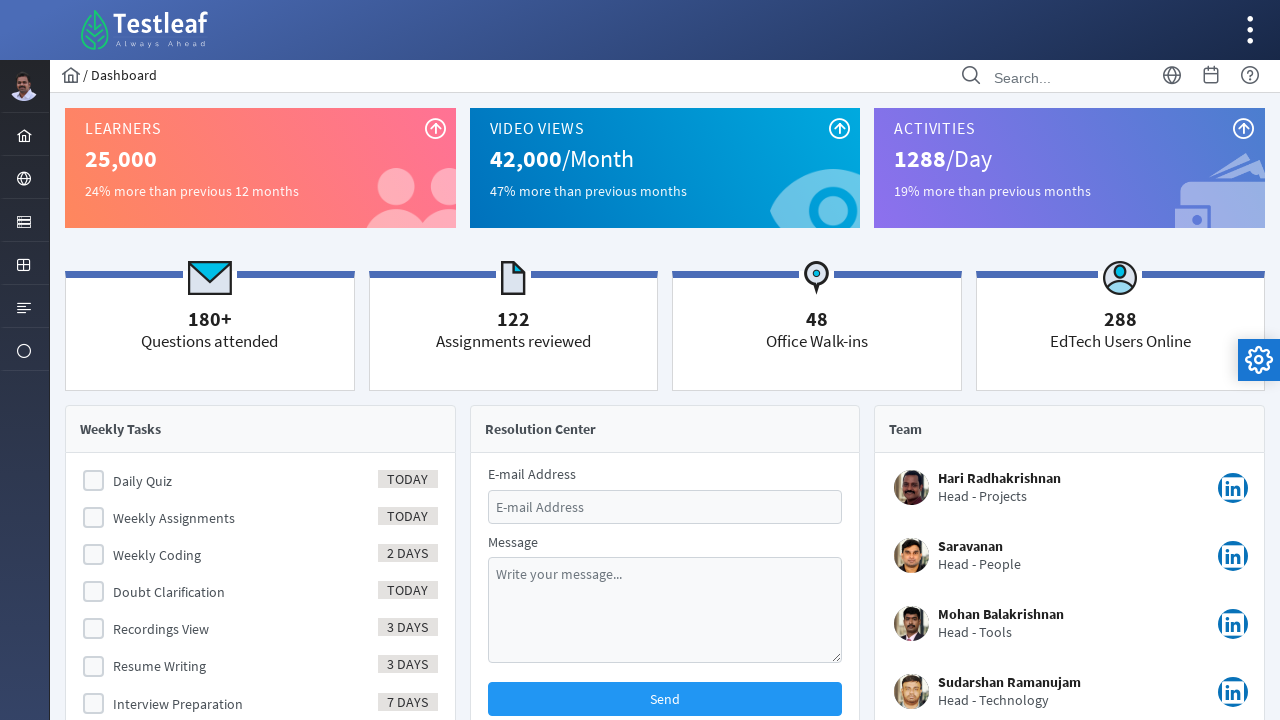

Navigated to LeafGround home page
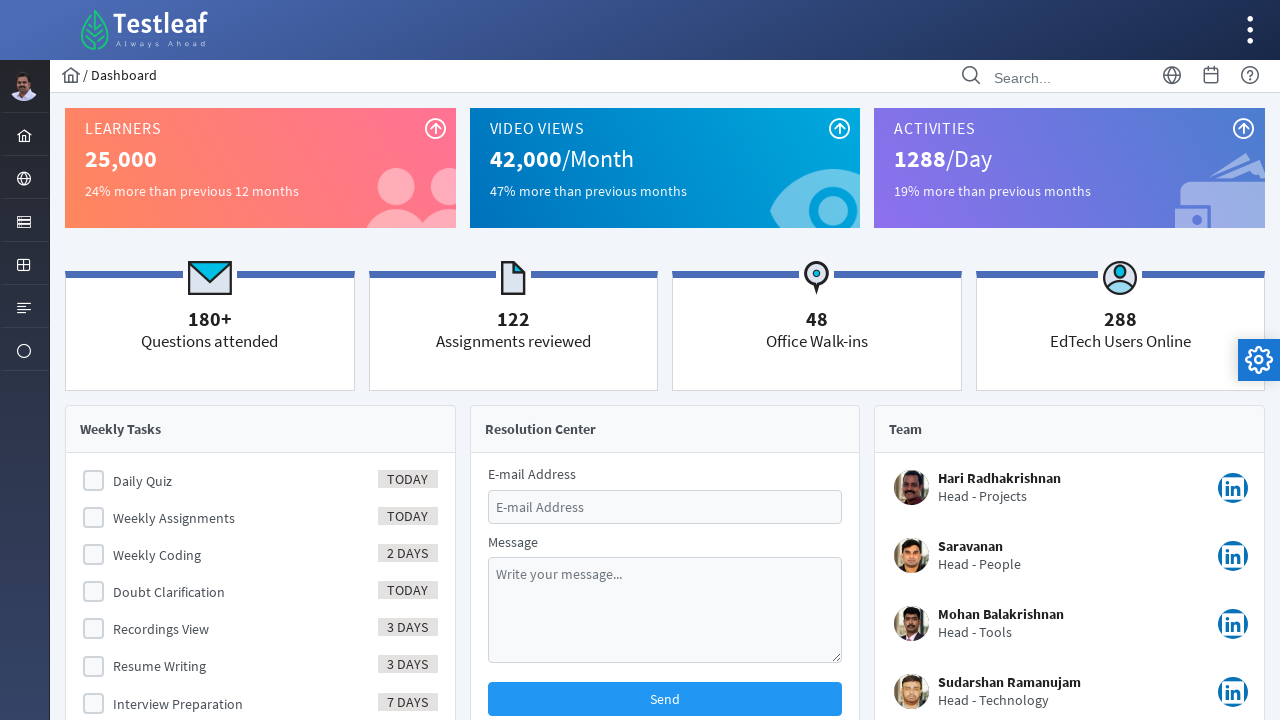

Clicked on Task Manager menu item at (24, 178) on #menuform\:j_idt39
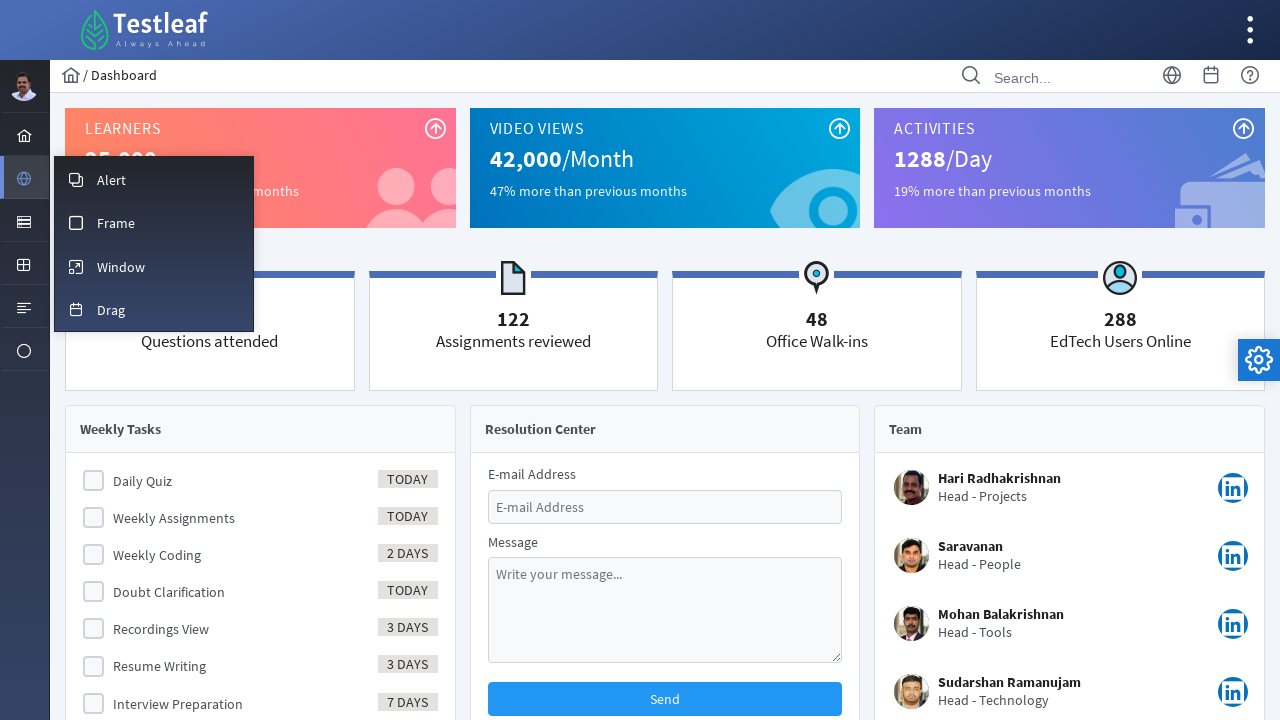

Clicked on Alert menu option at (154, 179) on #menuform\:m_overlay
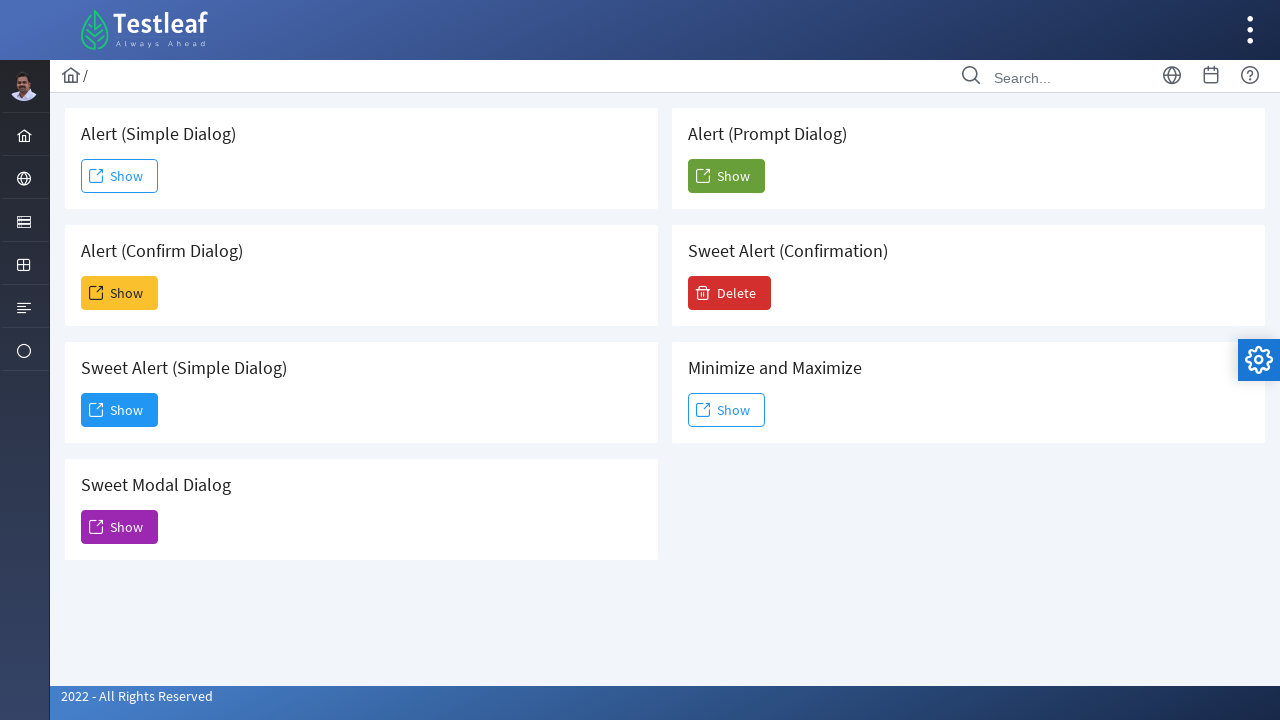

Clicked on Simple Alert button at (120, 176) on #j_idt88\:j_idt91
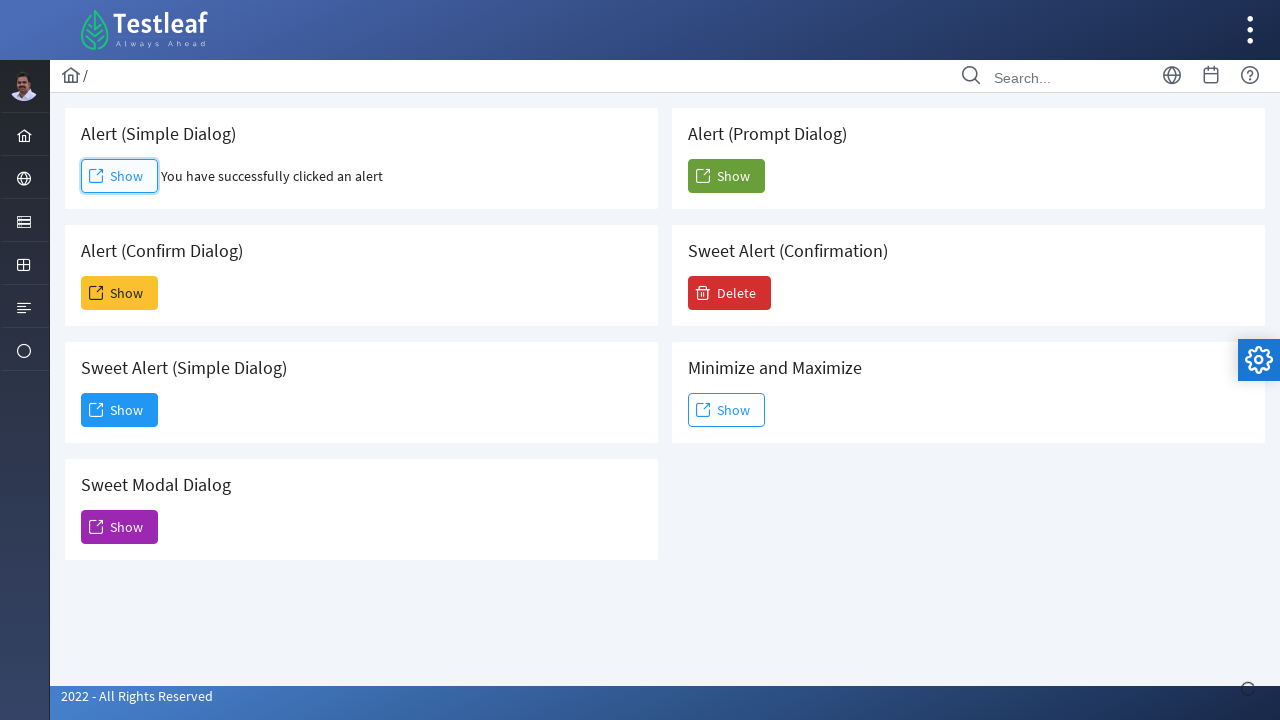

Accepted simple alert dialog
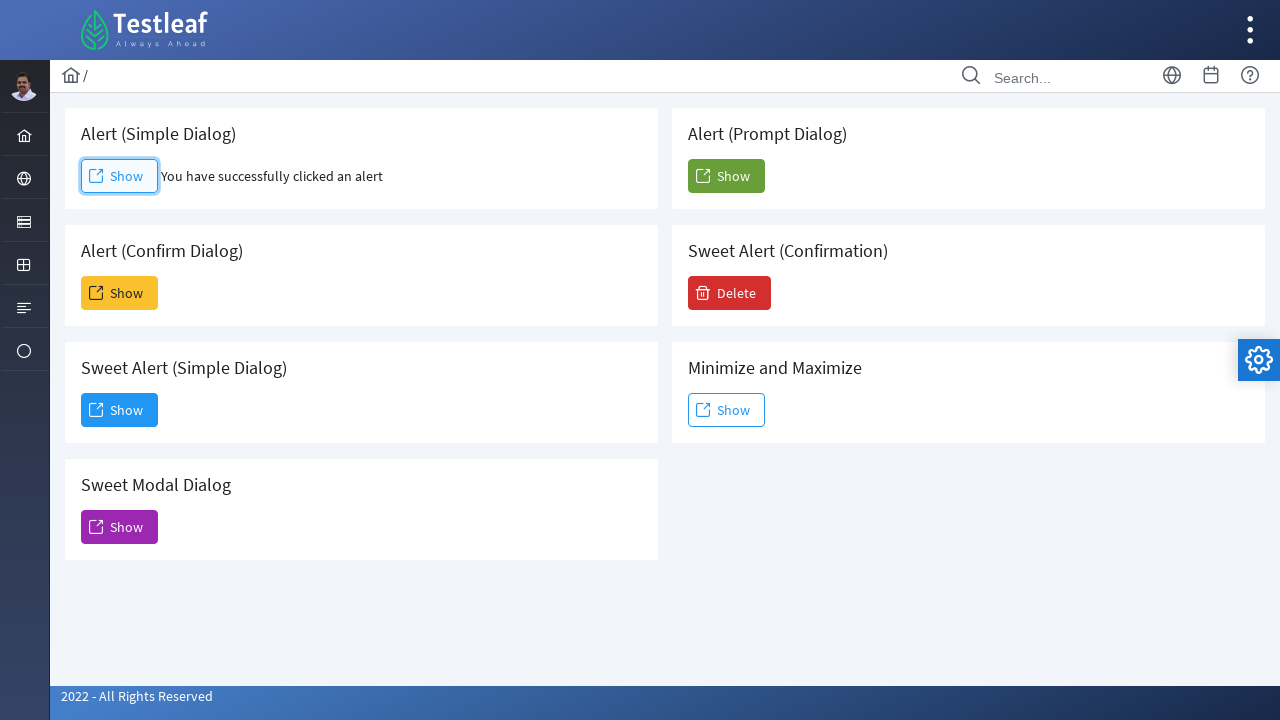

Waited for alert to fully dismiss
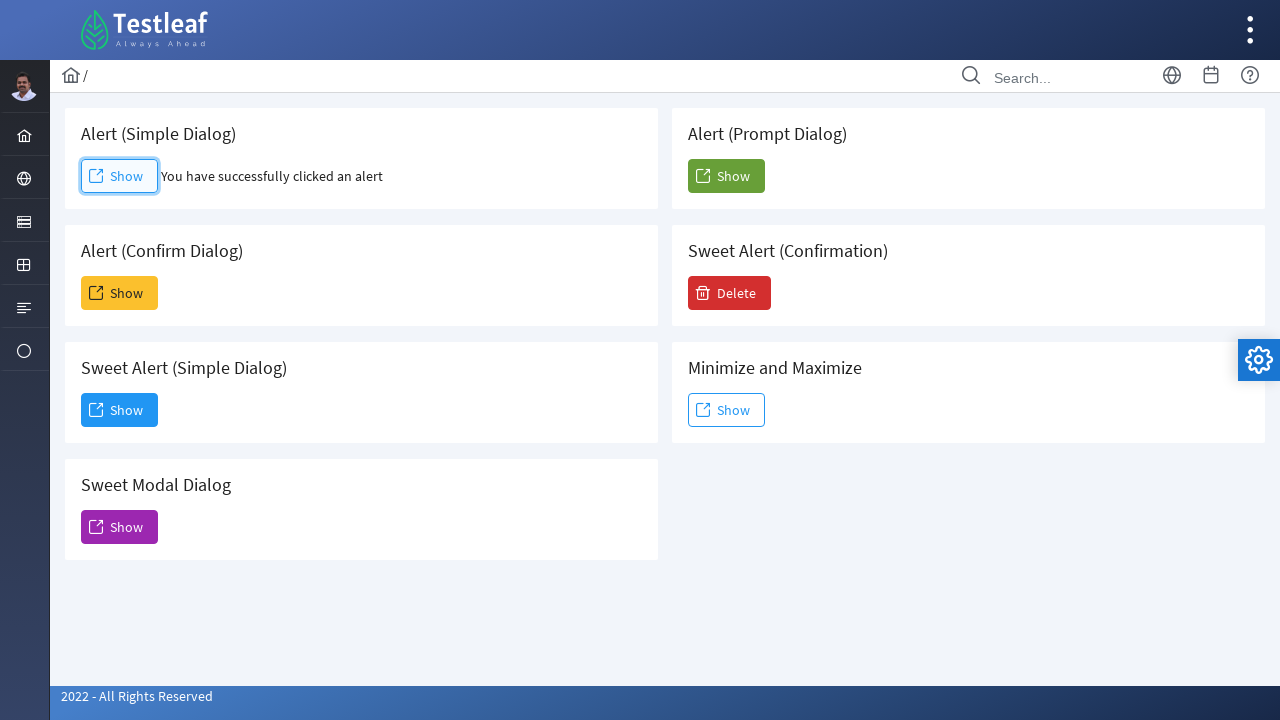

Clicked on Confirm Alert button at (120, 293) on #j_idt88\:j_idt93
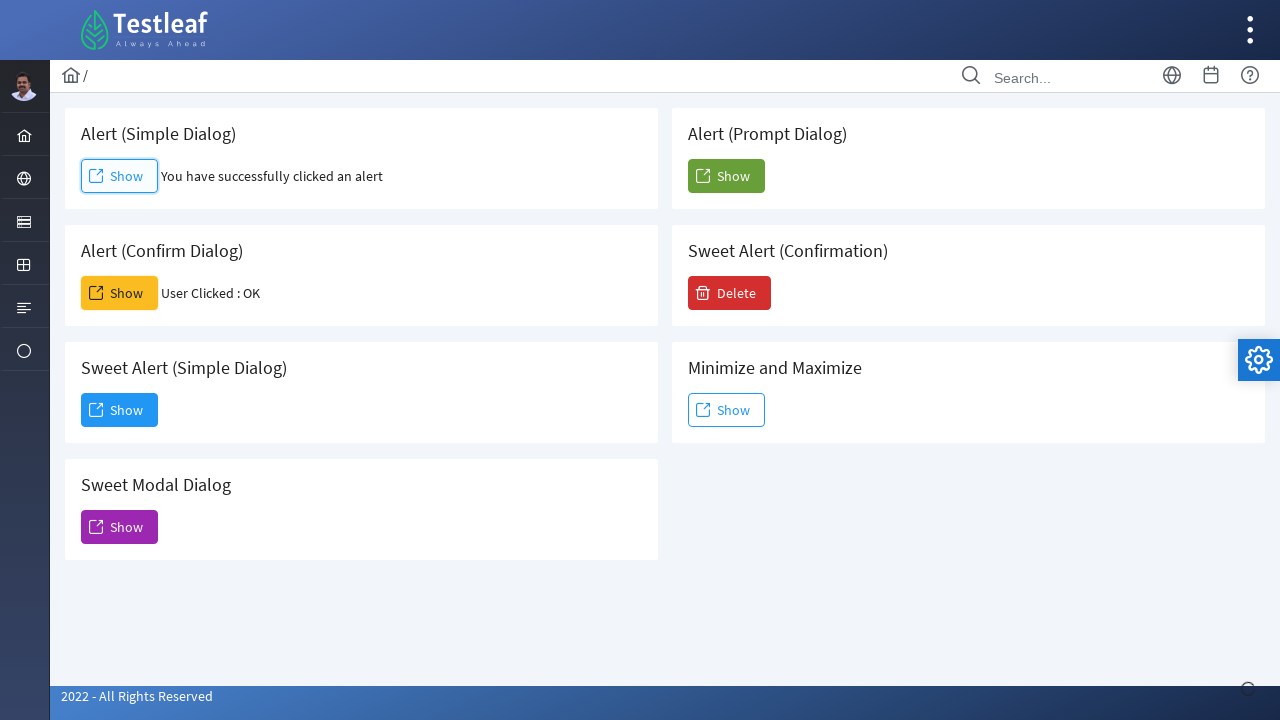

Dismissed confirm dialog
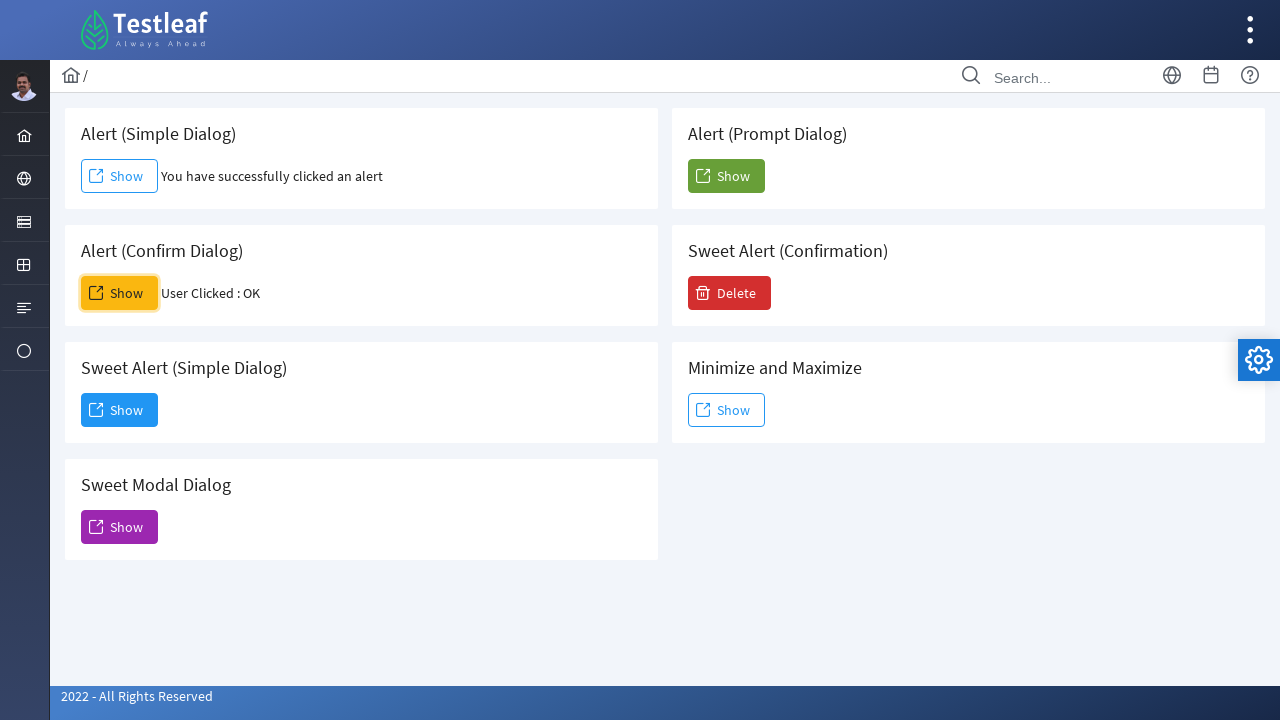

Waited for confirm dialog to fully dismiss
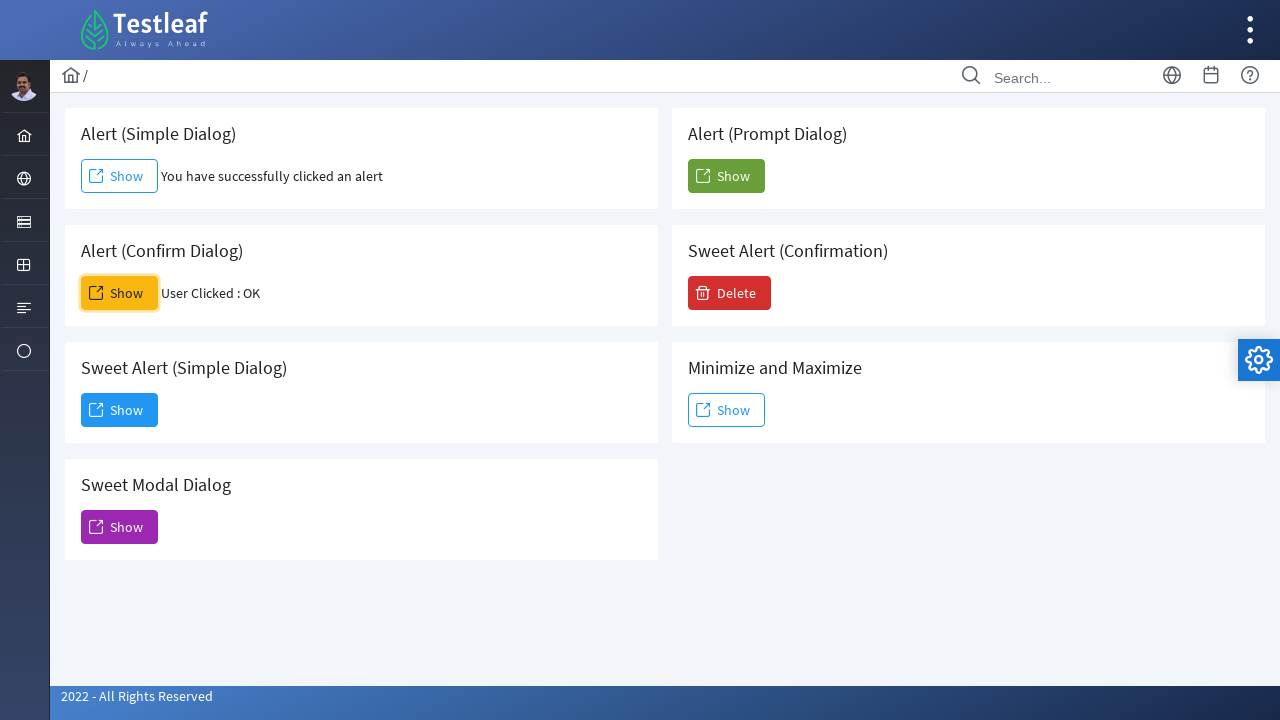

Set up prompt dialog handler
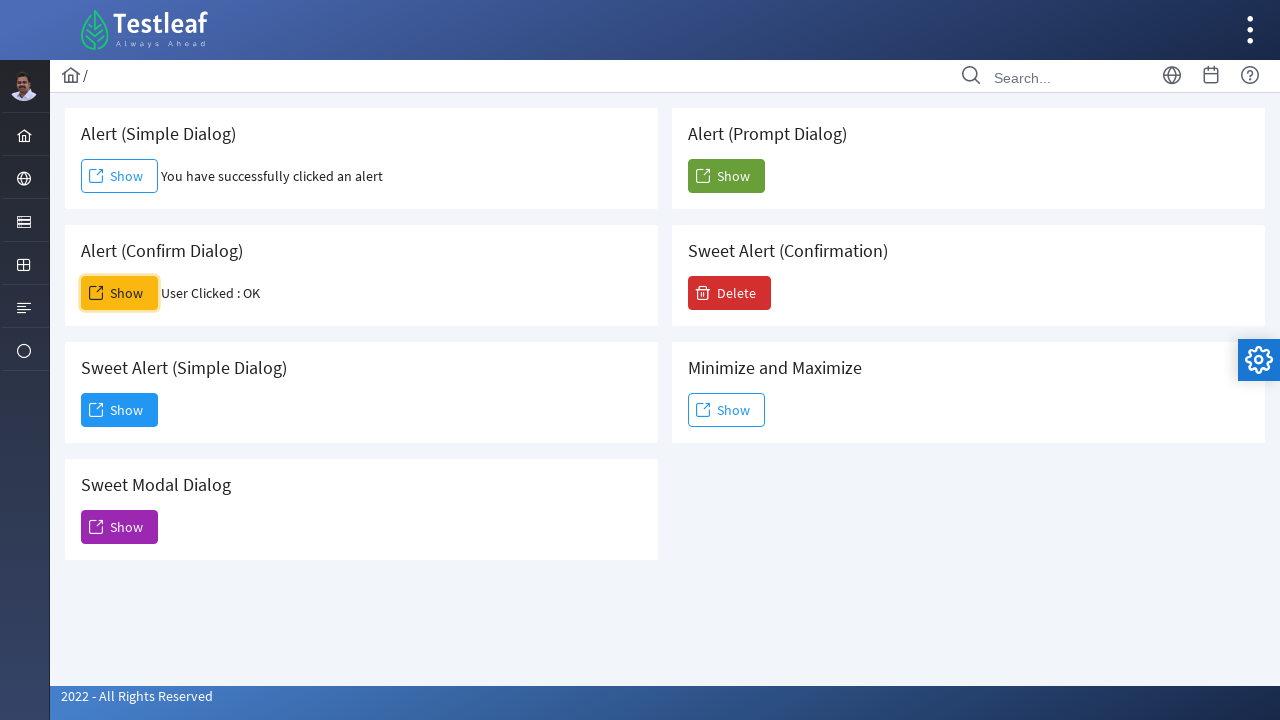

Clicked on Prompt Alert button at (726, 176) on #j_idt88\:j_idt104
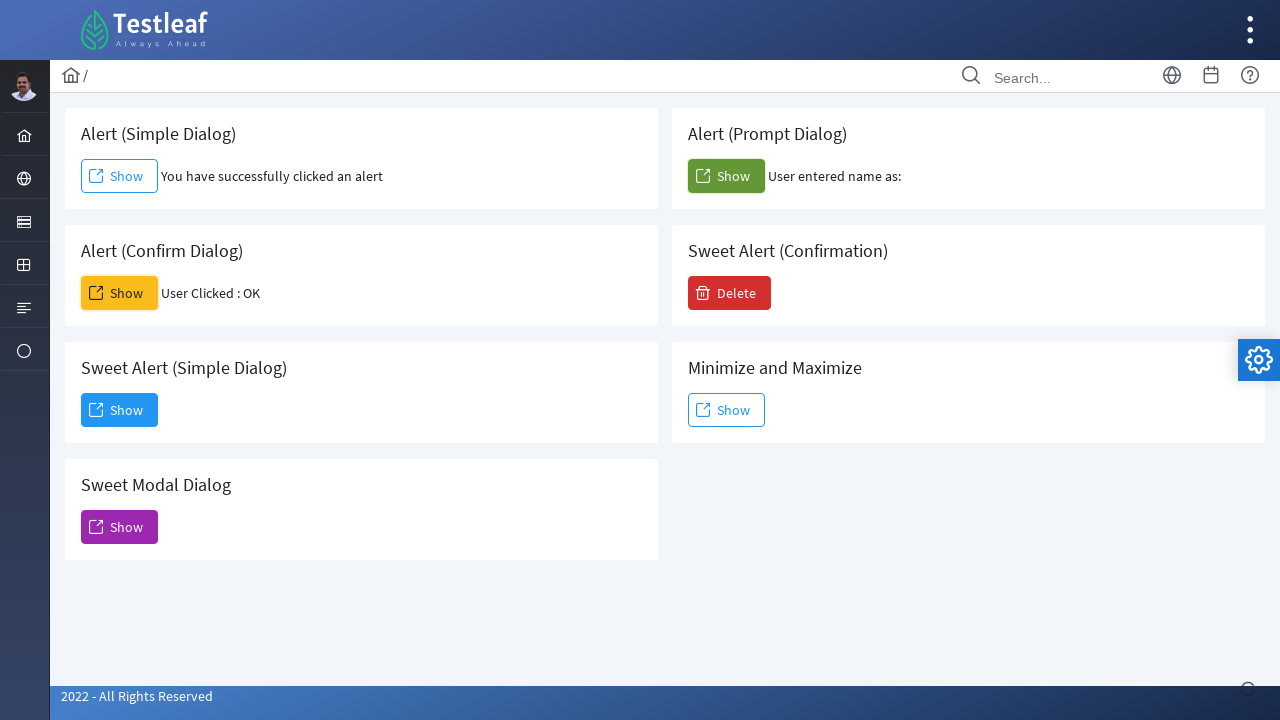

Accepted prompt dialog with text 'Hi' and waited for completion
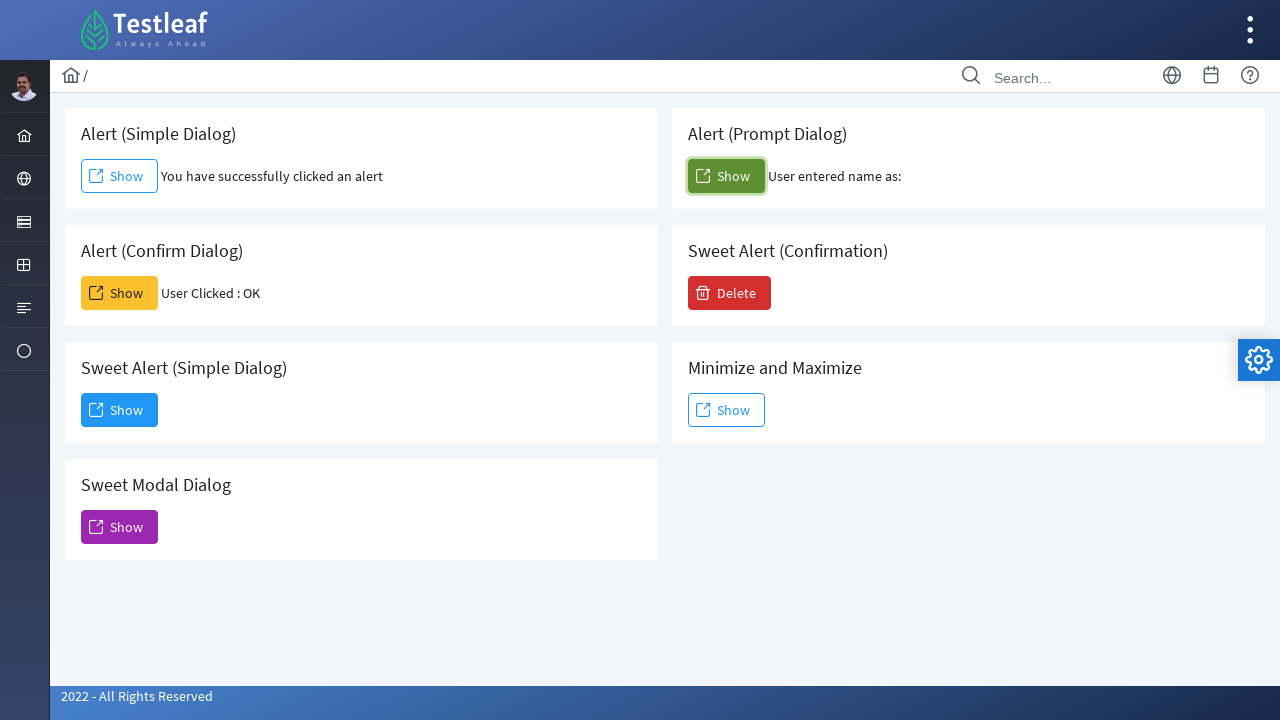

Clicked on Sweet Alert button at (730, 293) on #j_idt88\:j_idt106
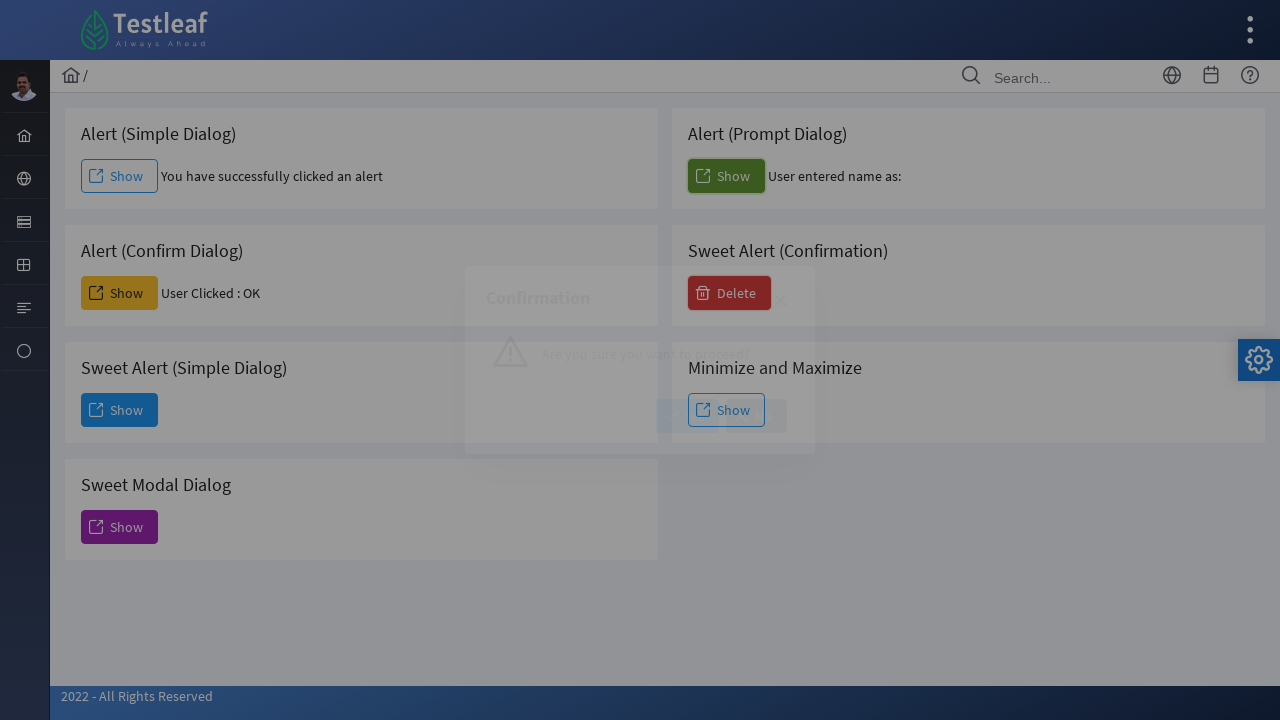

Clicked on Confirmation button at (688, 416) on #j_idt88\:j_idt108
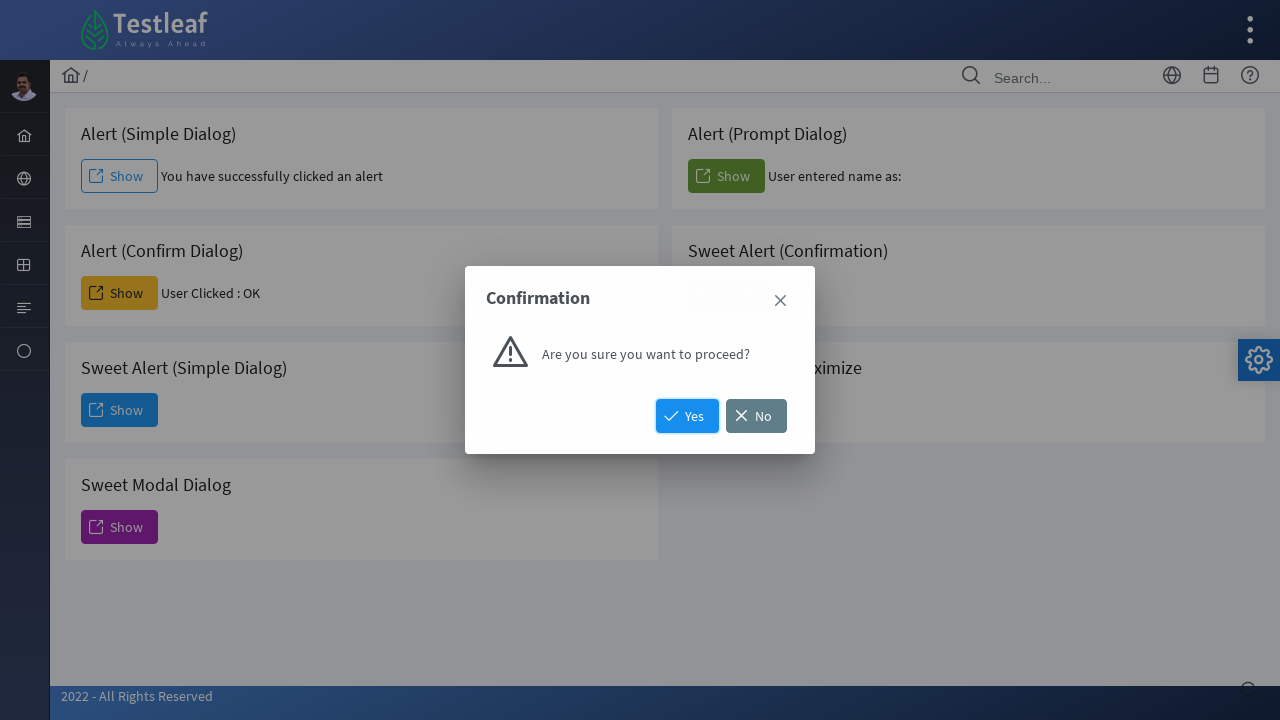

Clicked on another Sweet Alert button at (120, 410) on #j_idt88\:j_idt95
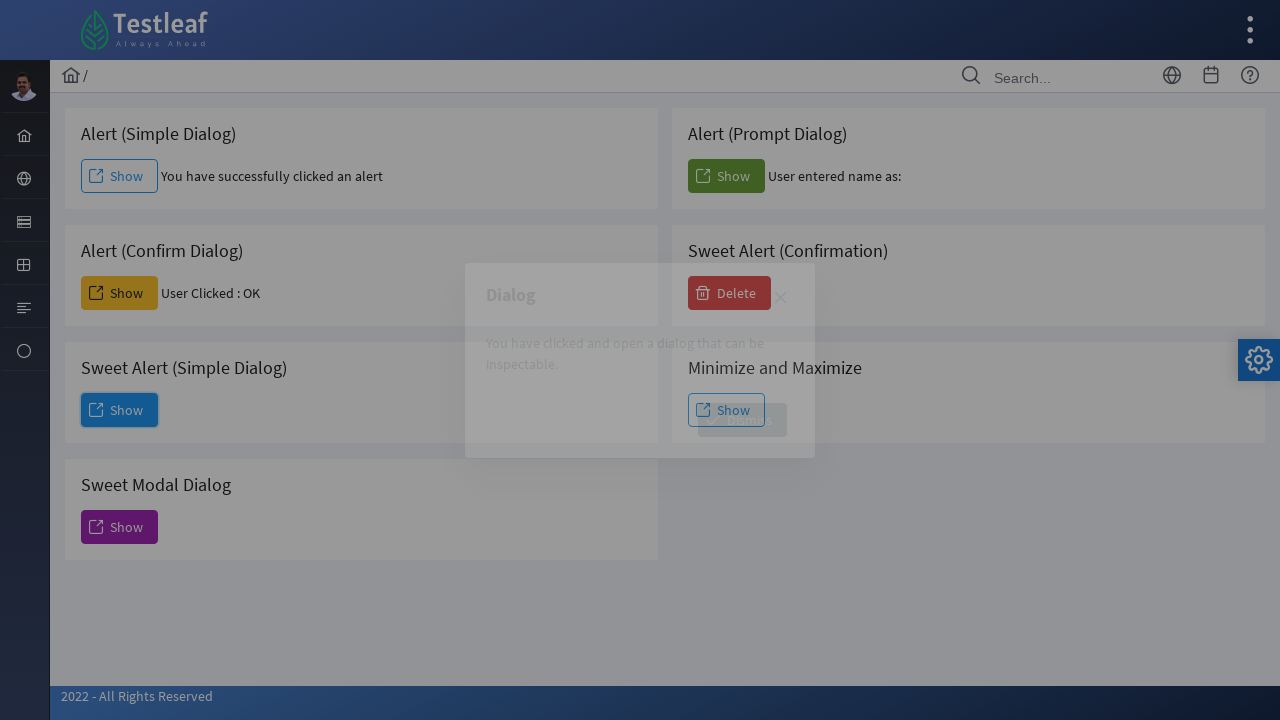

Clicked on Simple Dialog button at (742, 420) on #j_idt88\:j_idt98
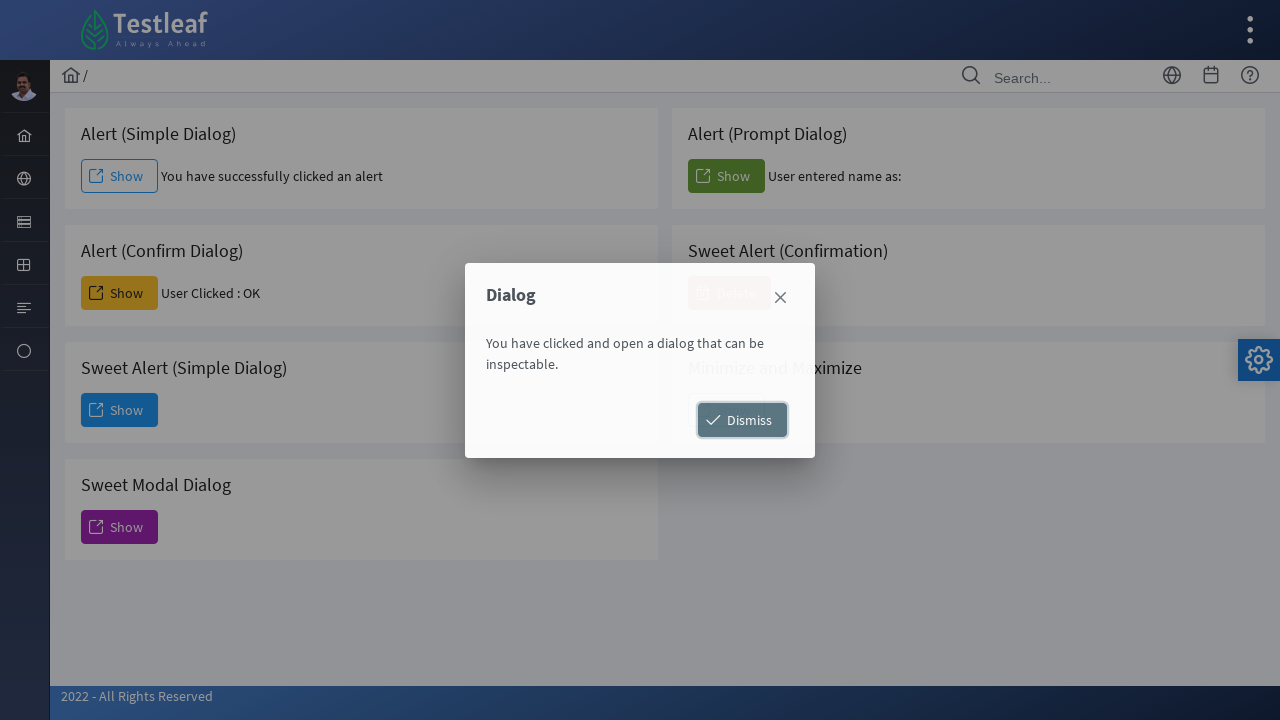

Clicked on another Sweet Alert button at (120, 527) on #j_idt88\:j_idt100
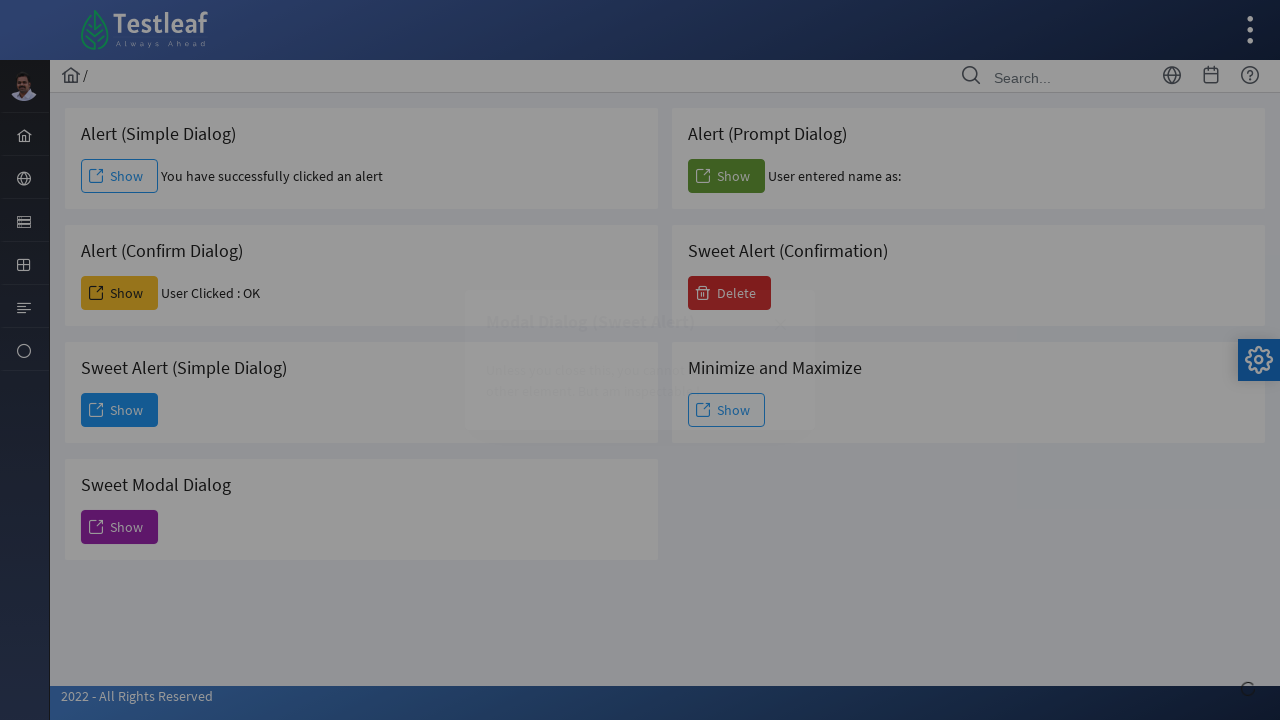

Clicked close button on Modal Dialog at (780, 325) on xpath=//*[@id='j_idt88:j_idt101']//span[@class='ui-icon ui-icon-closethick']
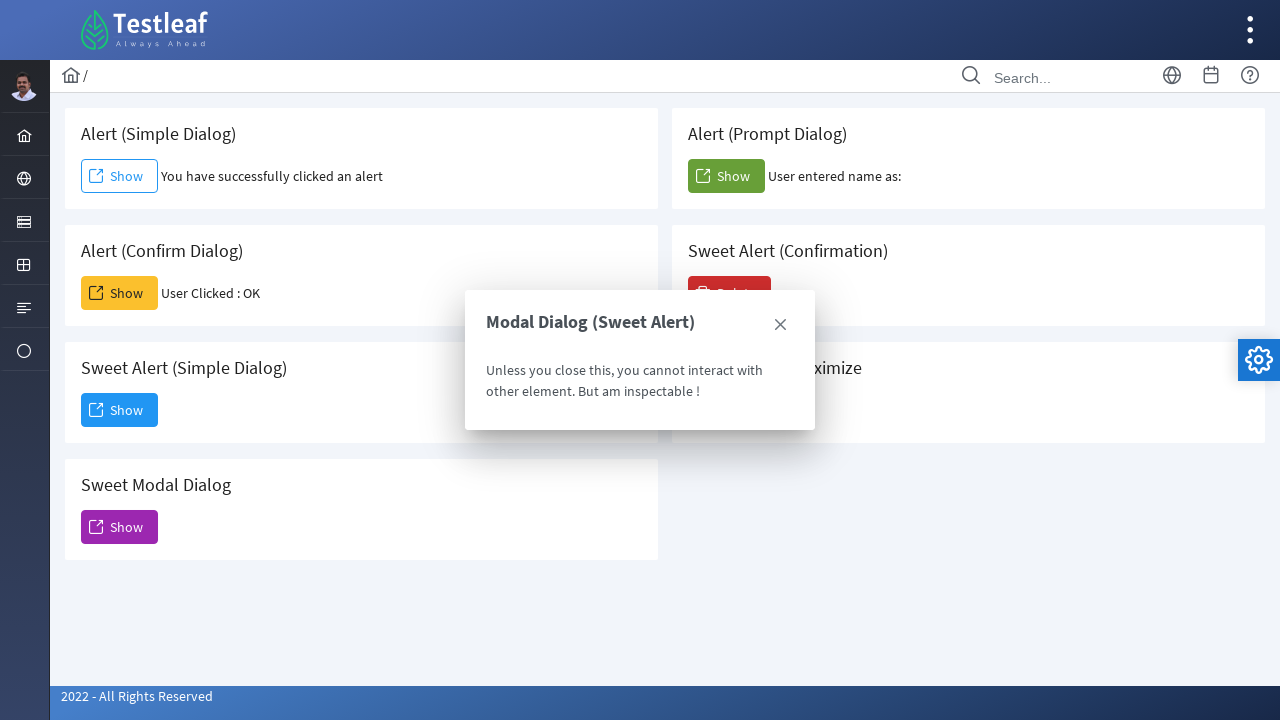

Navigated back to previous page
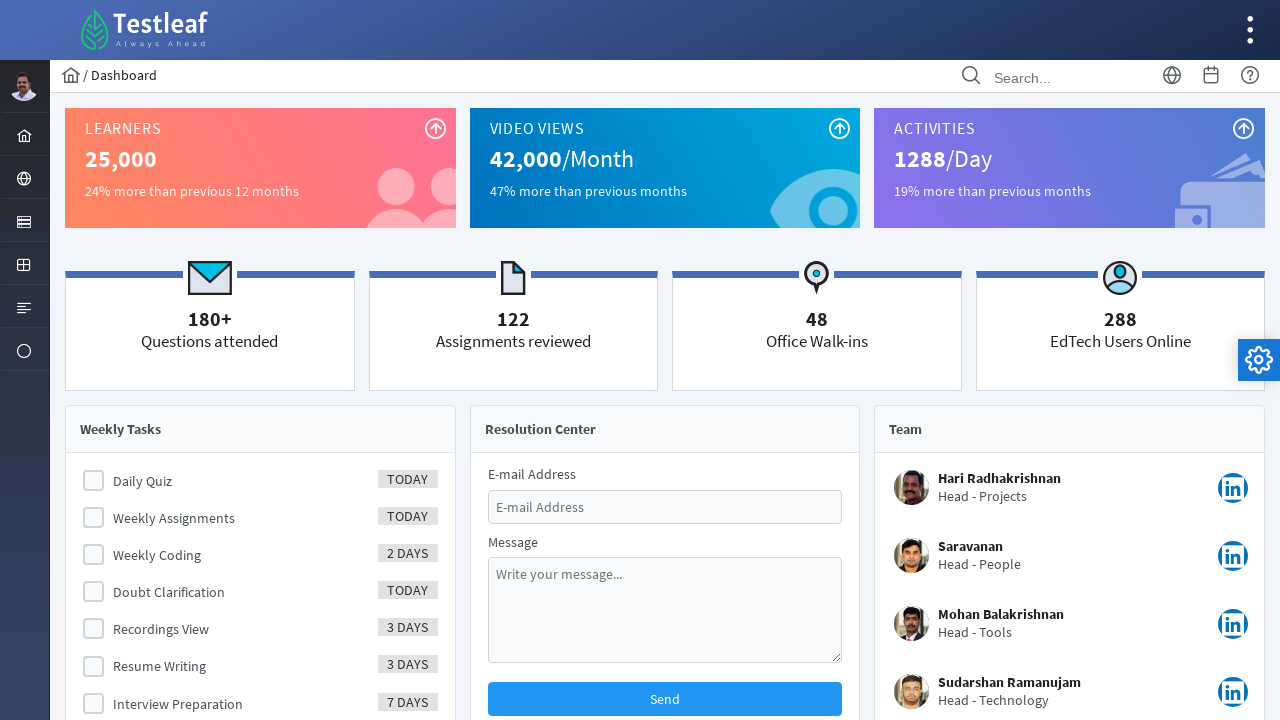

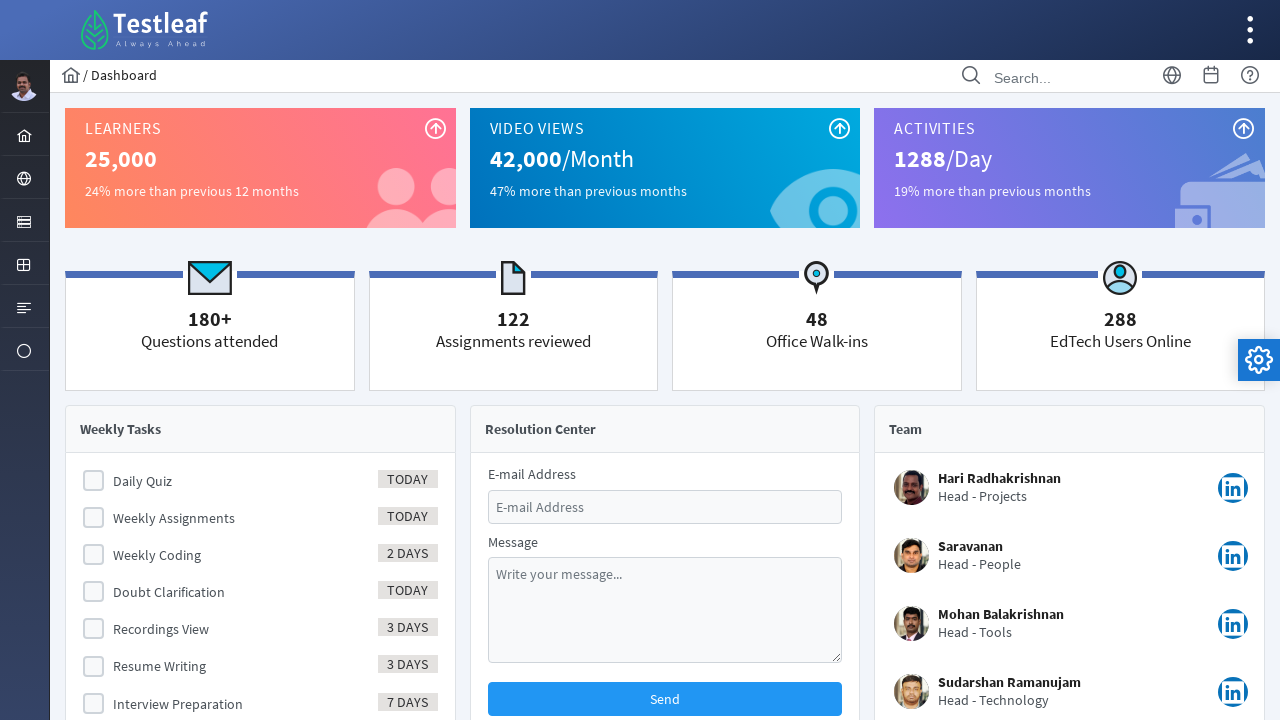